Tests the drag functionality on jQuery UI's draggable demo by dragging an element to a new position

Starting URL: https://jqueryui.com/draggable/

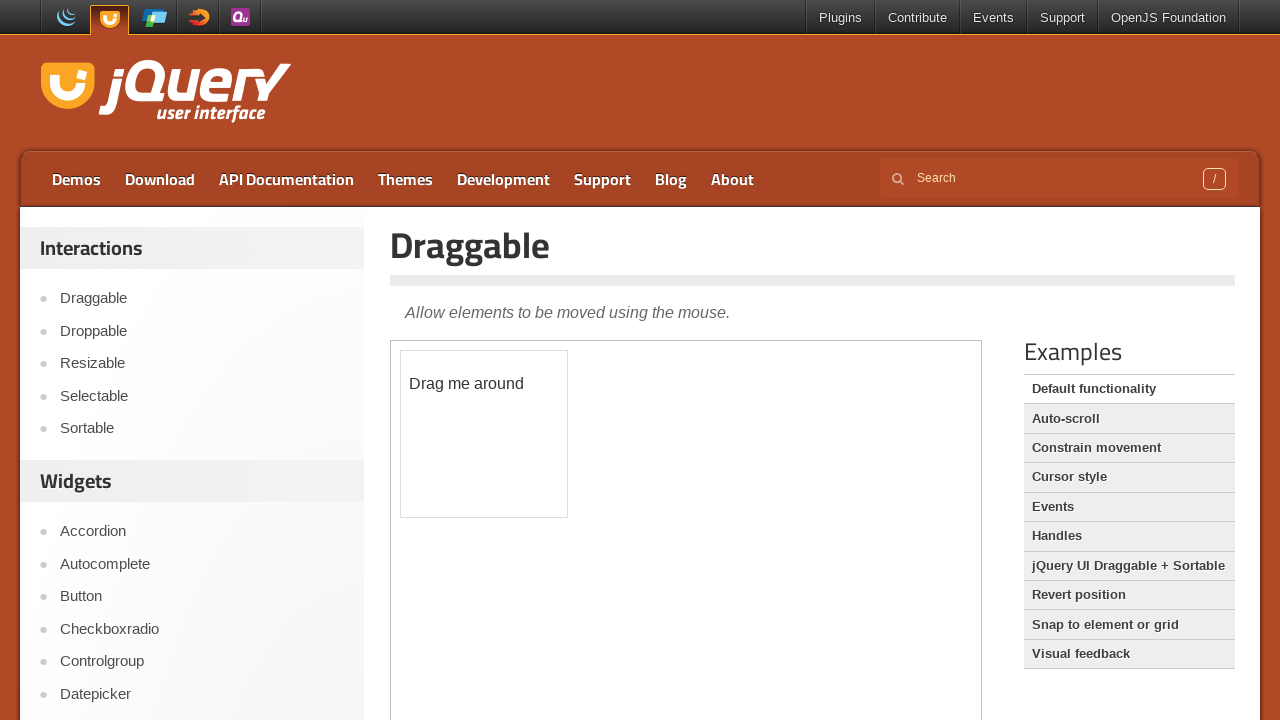

Waited for draggable element to load in iframe
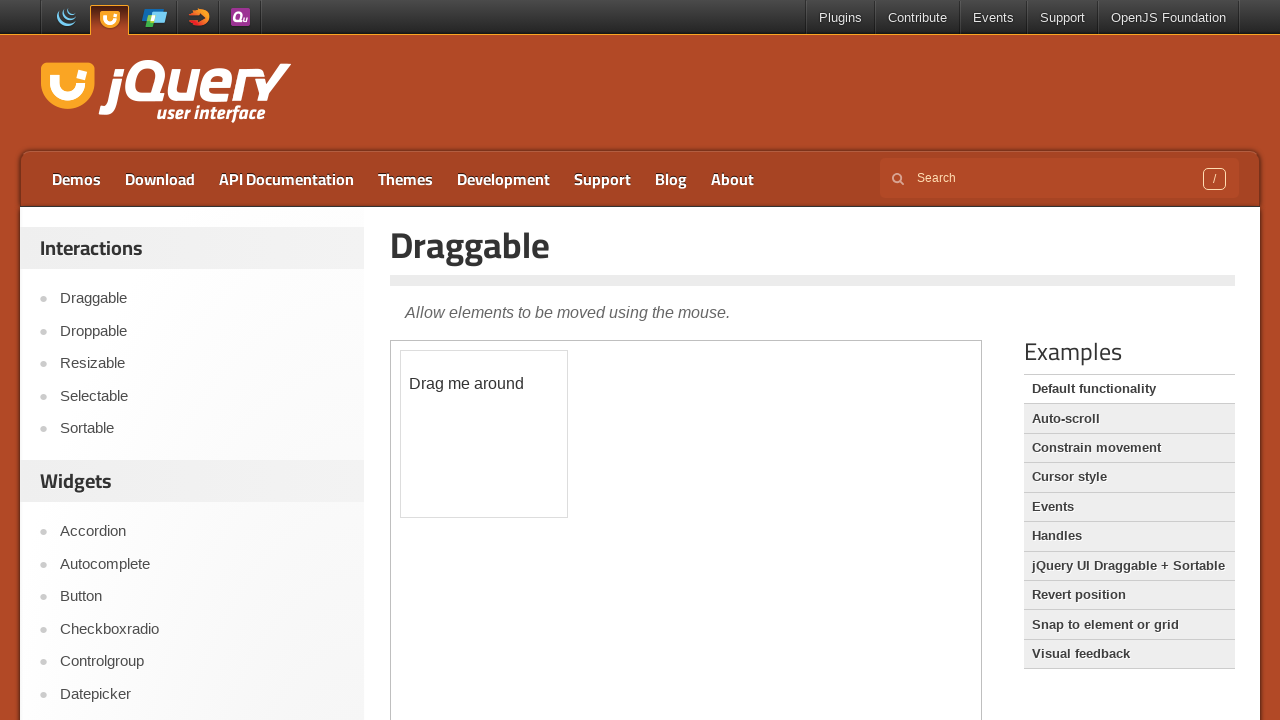

Accessed the iframe containing the draggable demo
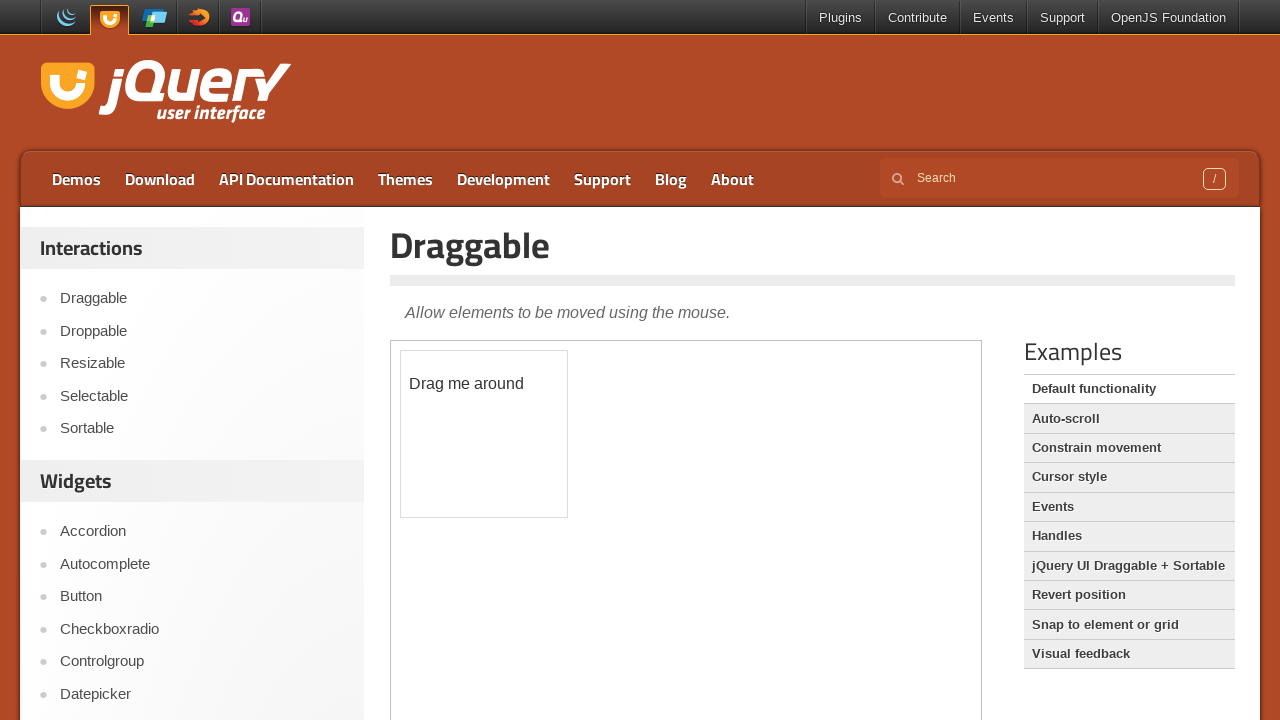

Located the draggable element
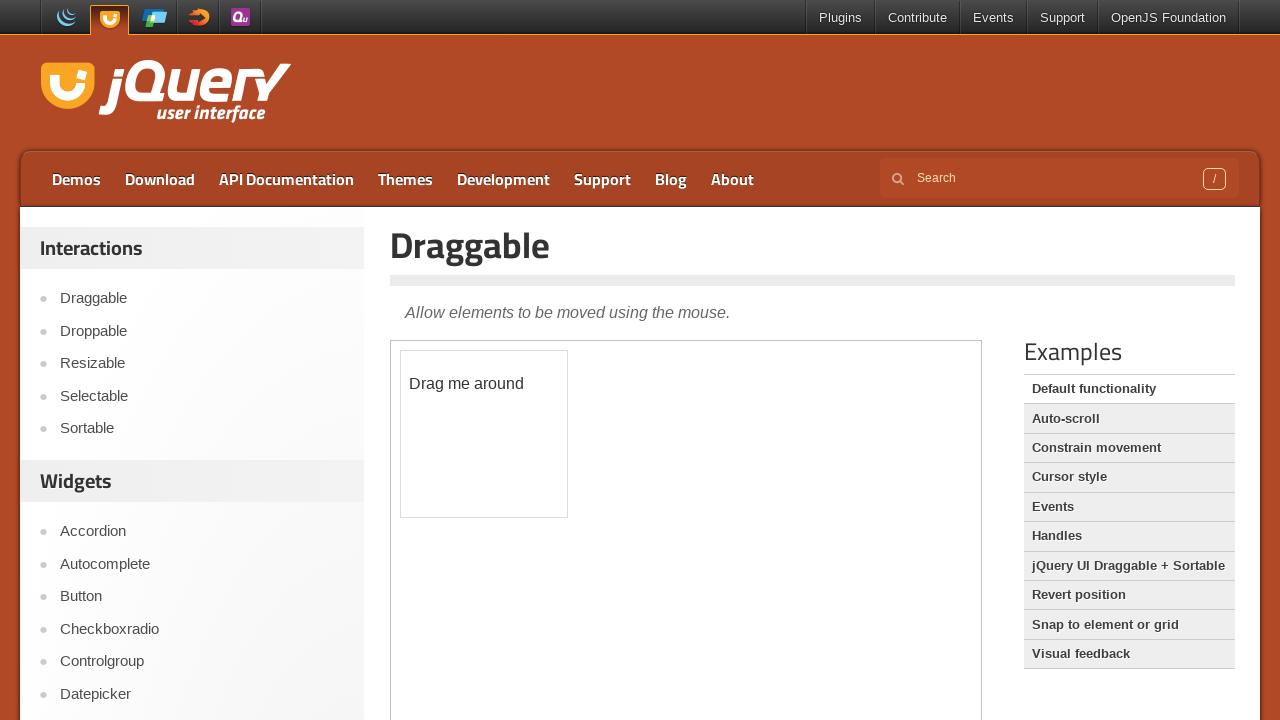

Dragged the element to new position (x: 90, y: 10) at (491, 361)
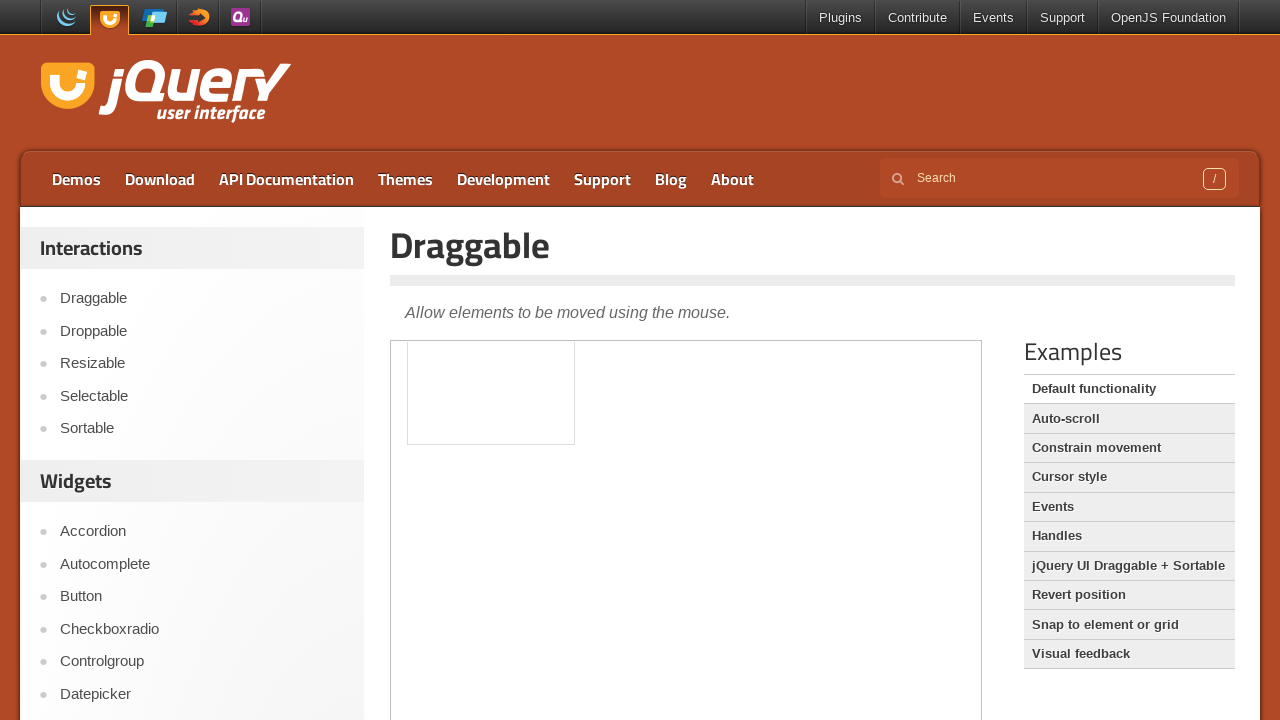

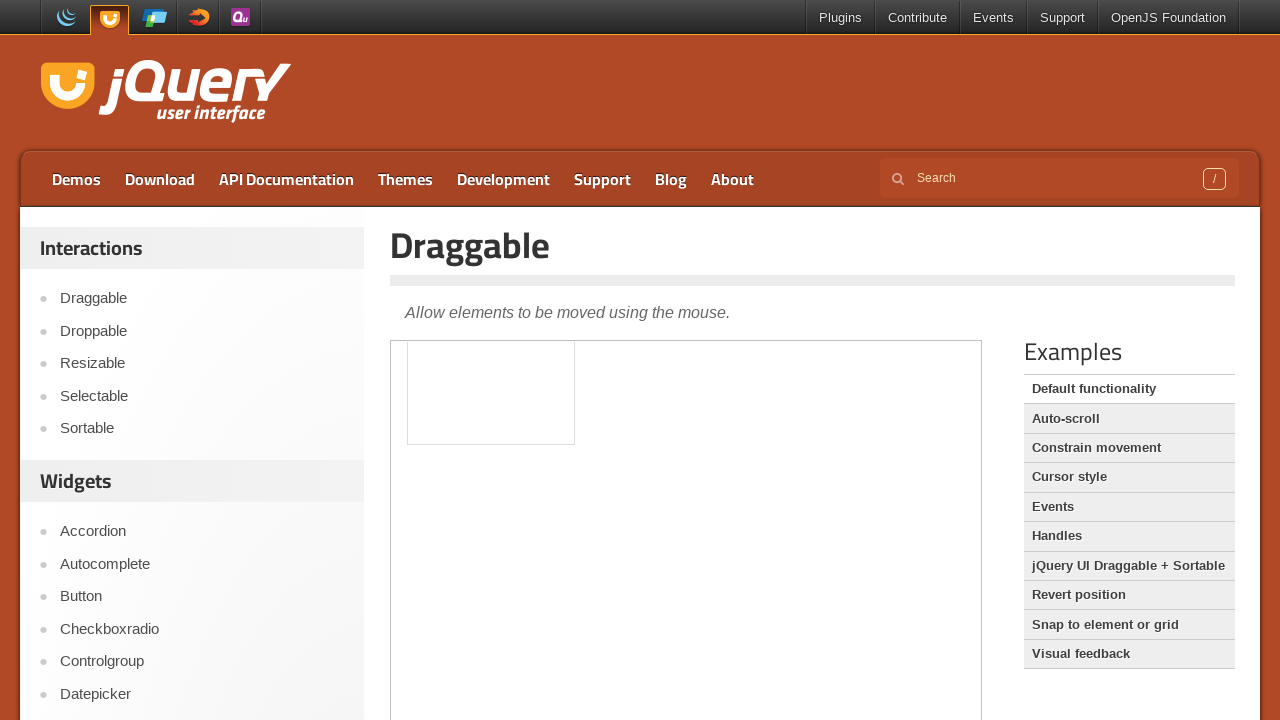